Tests FAQ accordion by clicking on question 1 and verifying the answer panel displays the expected pricing text

Starting URL: https://qa-scooter.praktikum-services.ru/

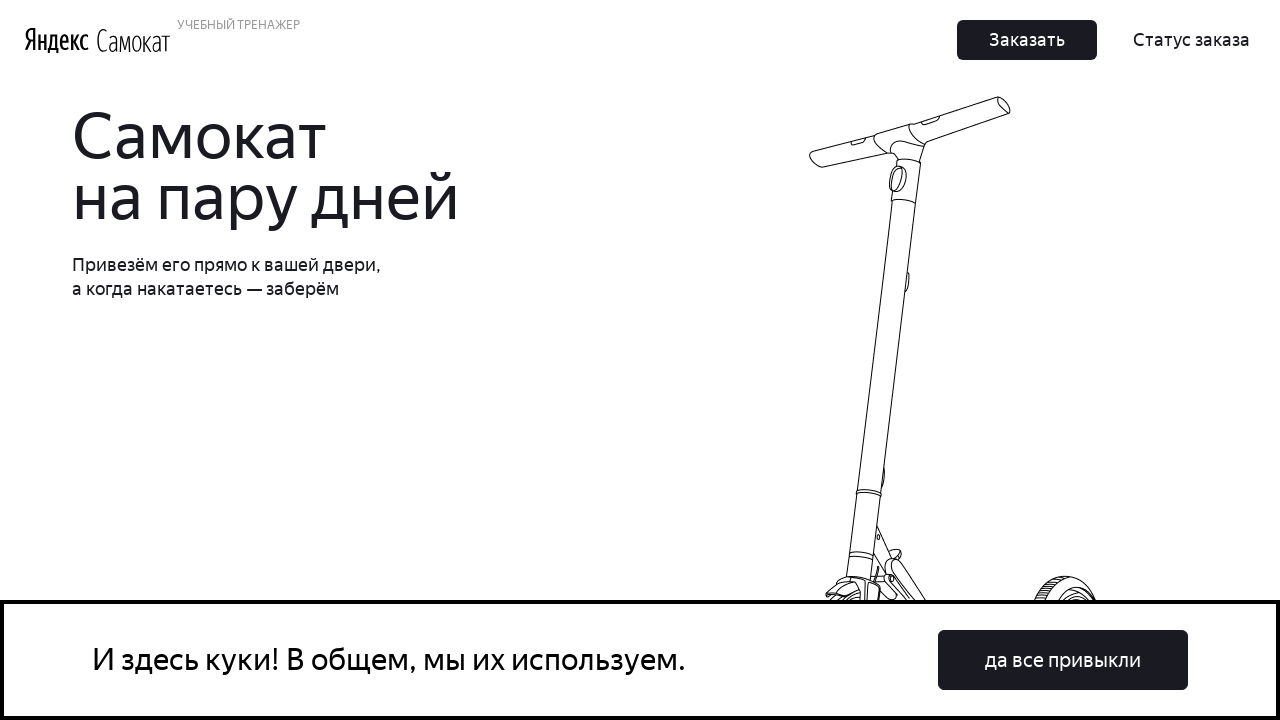

Clicked on first FAQ question (accordion heading) at (967, 361) on #accordion__heading-0
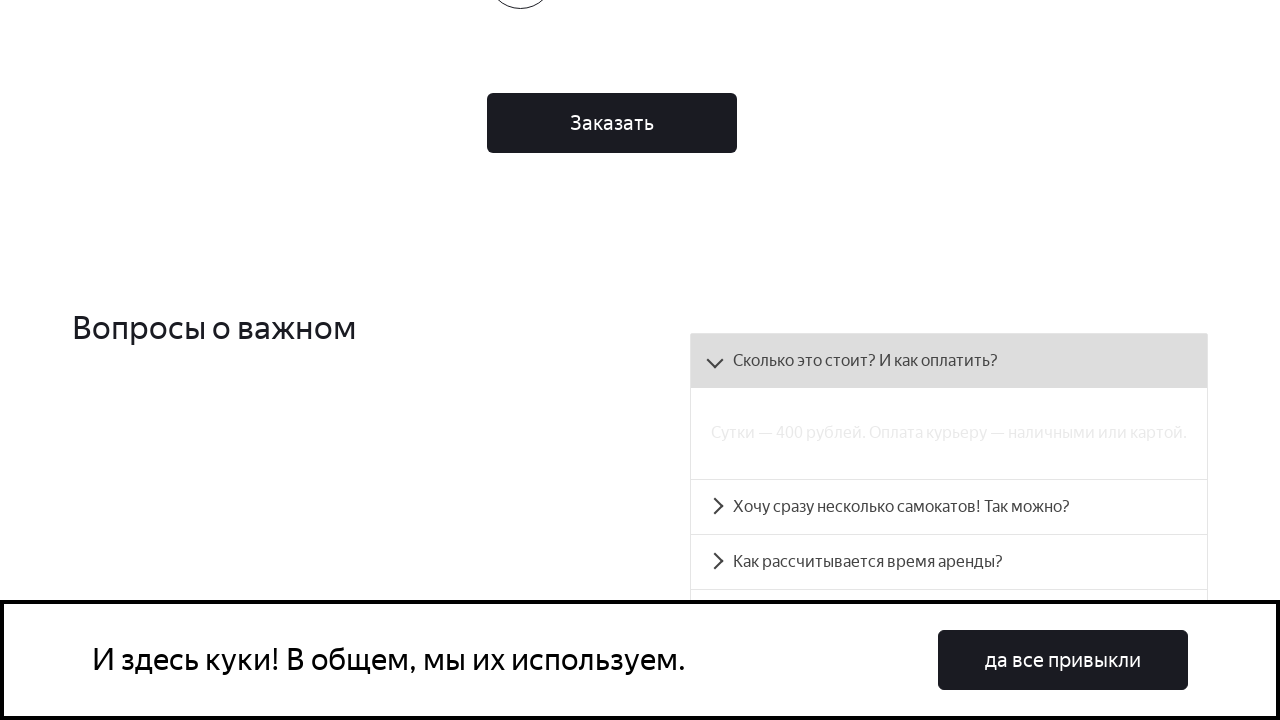

Answer panel for question 1 became visible
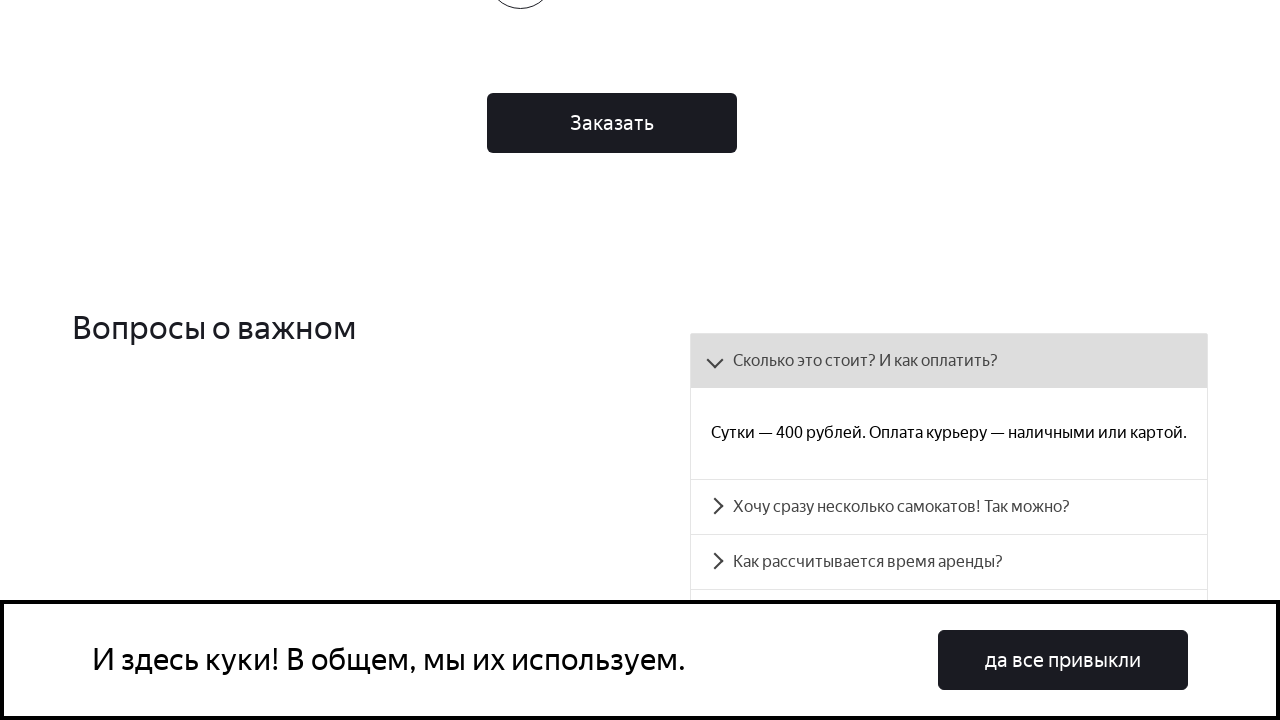

Retrieved answer text from accordion panel: 'Сутки — 400 рублей. Оплата курьеру — наличными или картой.'
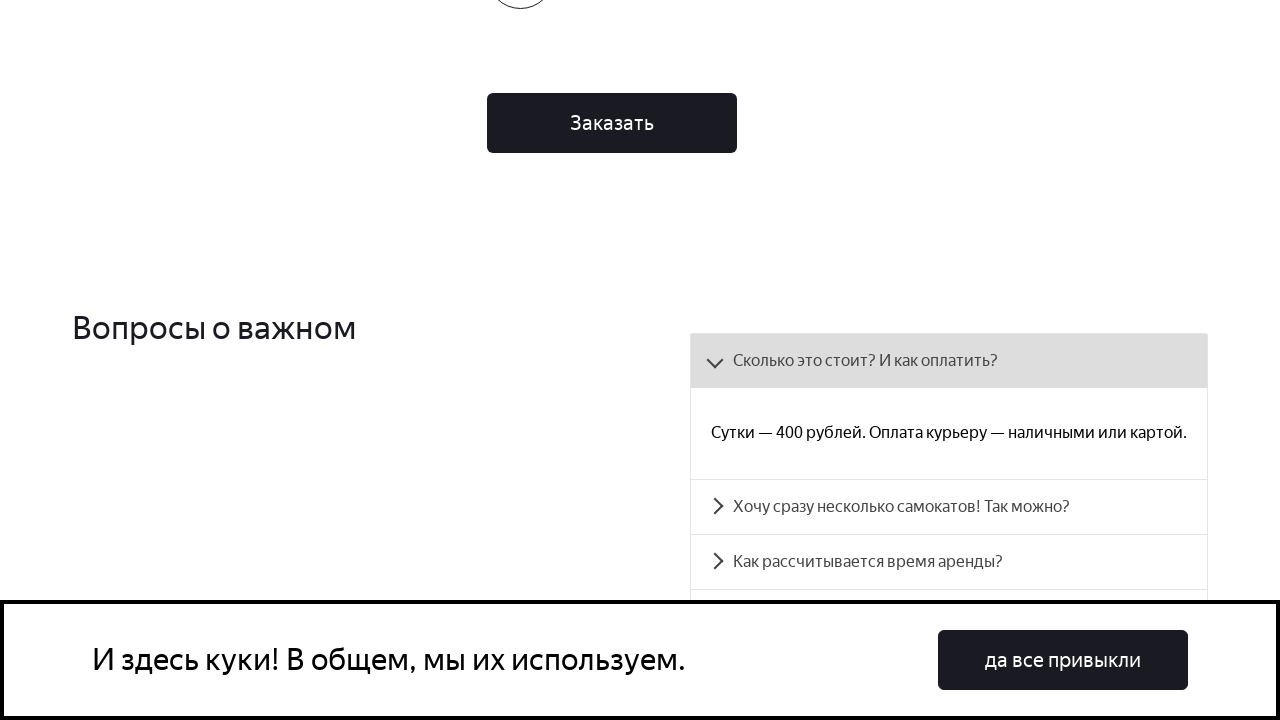

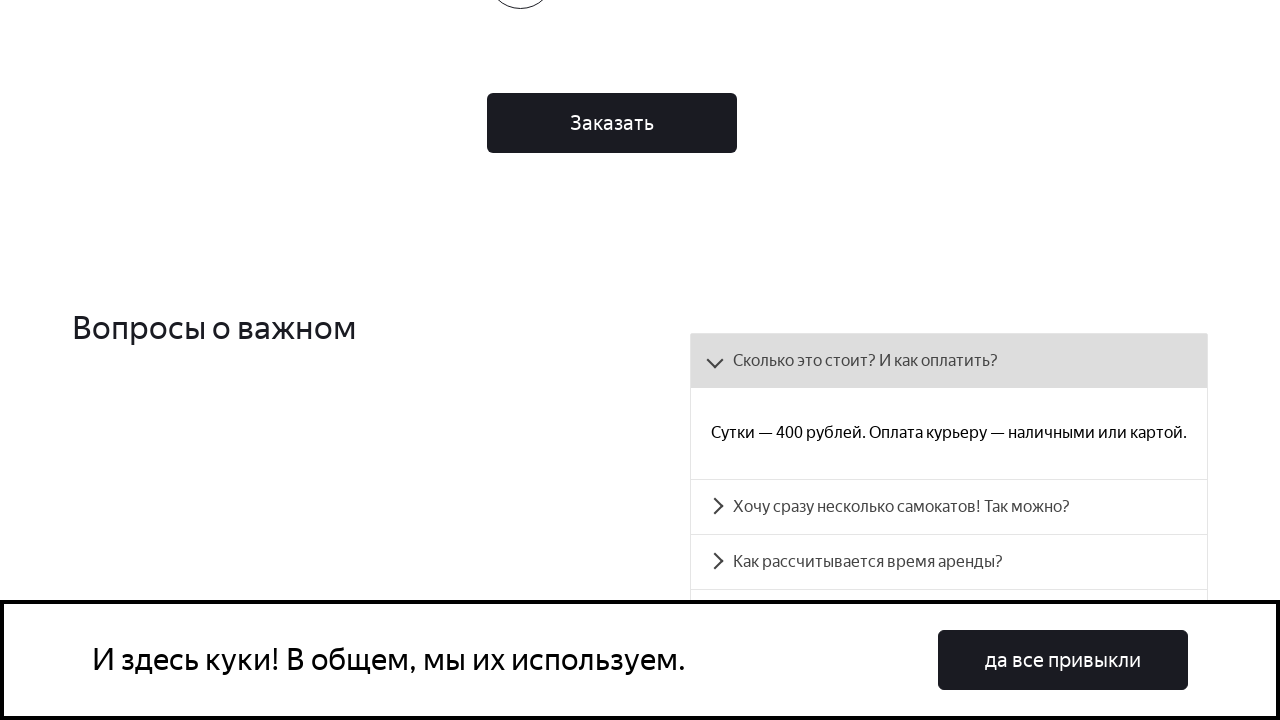